Tests browser window and tab handling by opening new tabs/windows, switching between them, and verifying content in each window

Starting URL: https://demoqa.com/browser-windows

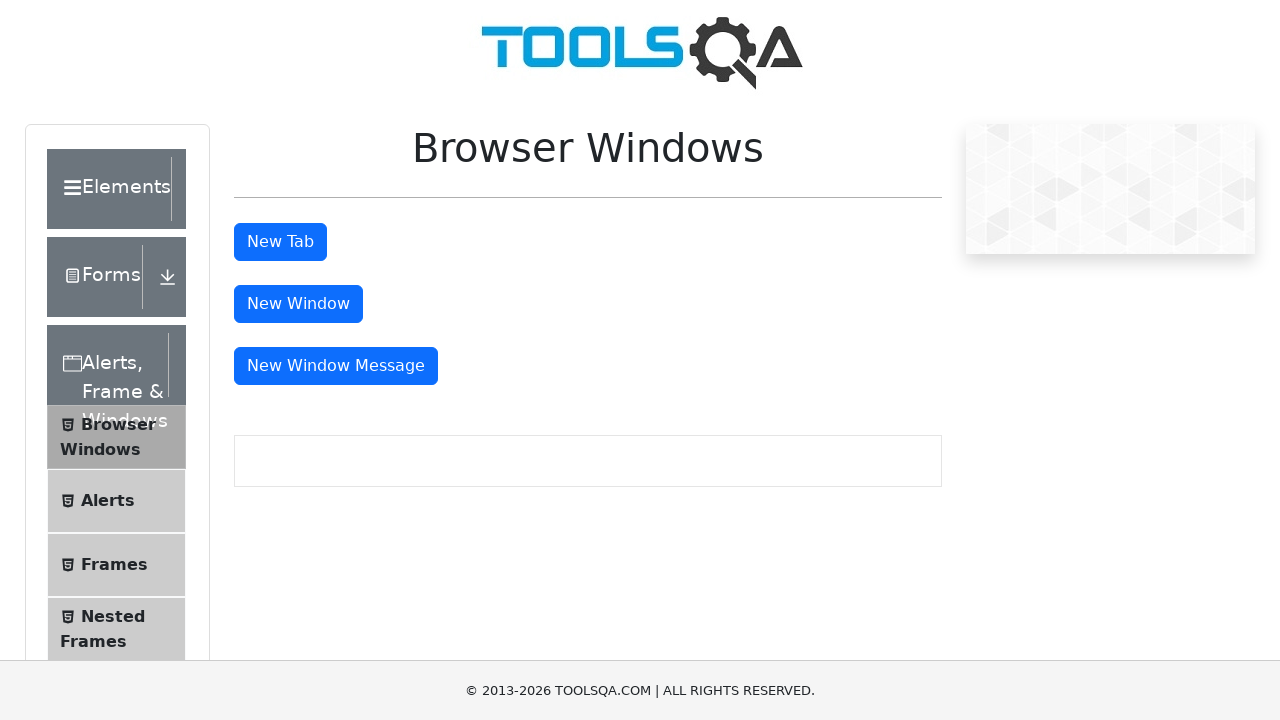

Stored main window/tab context
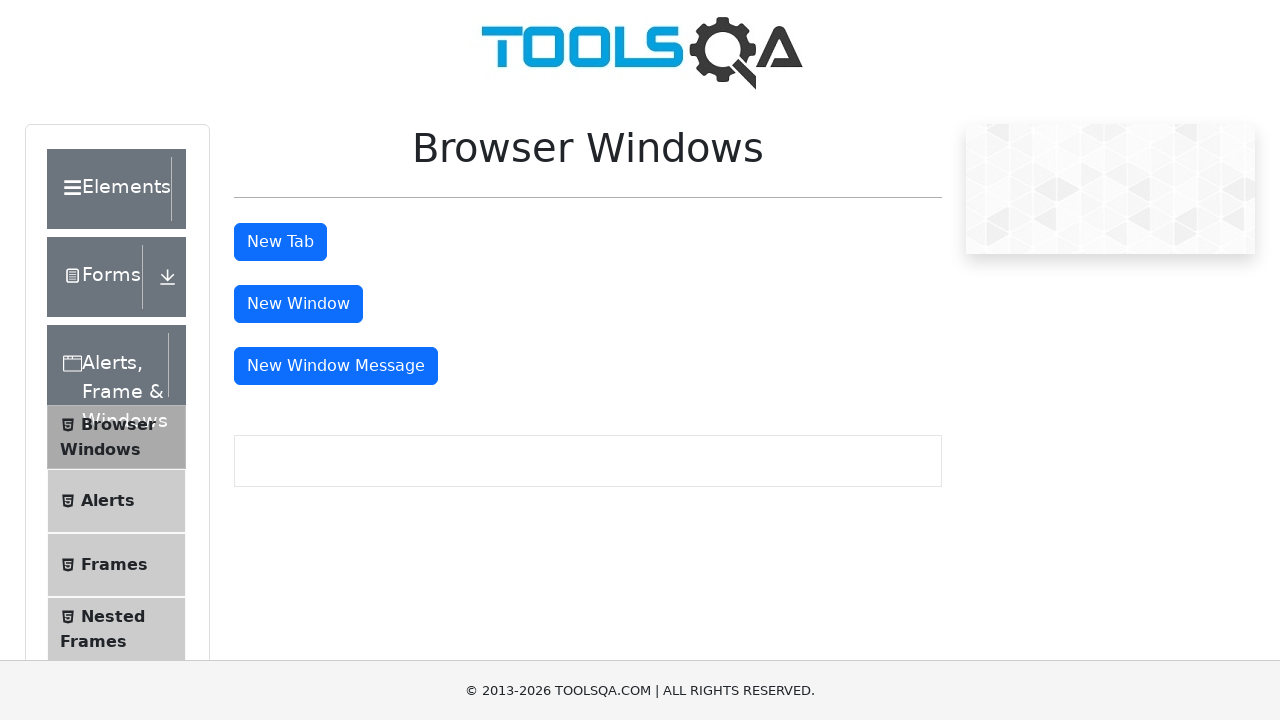

Clicked 'New Tab' button to open a new tab at (280, 242) on #tabButton
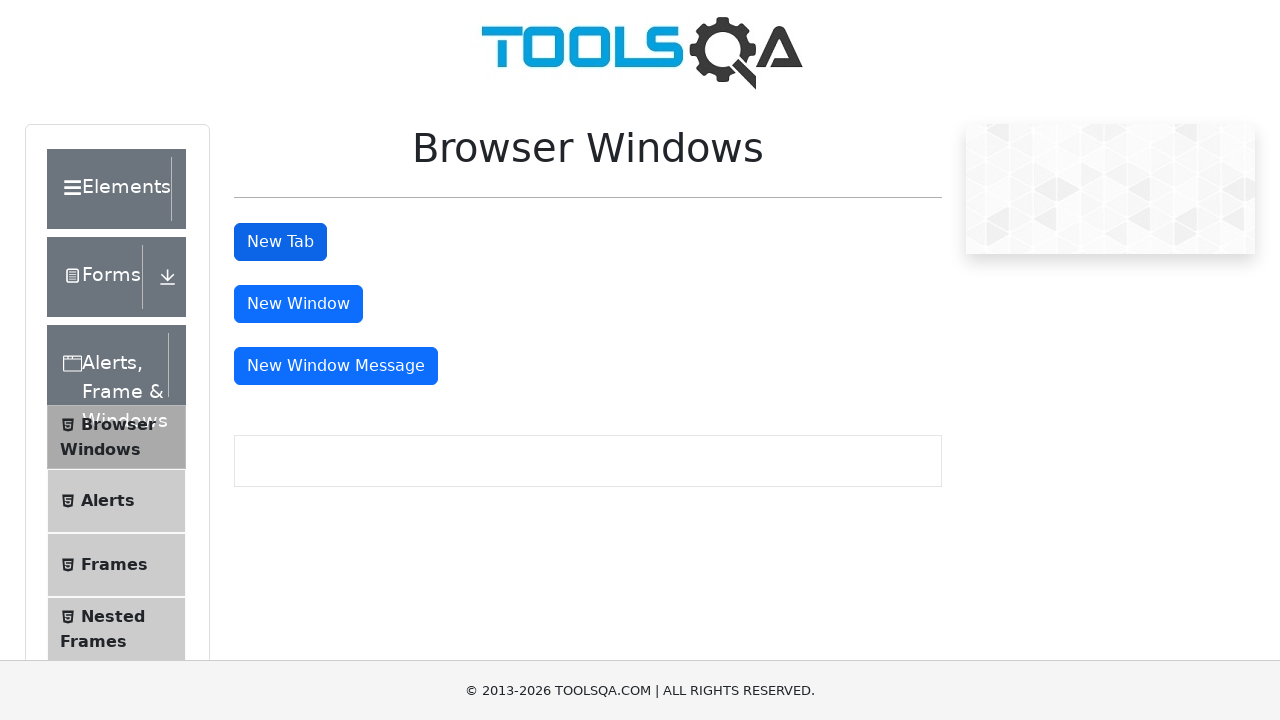

Retrieved all open pages/tabs from context
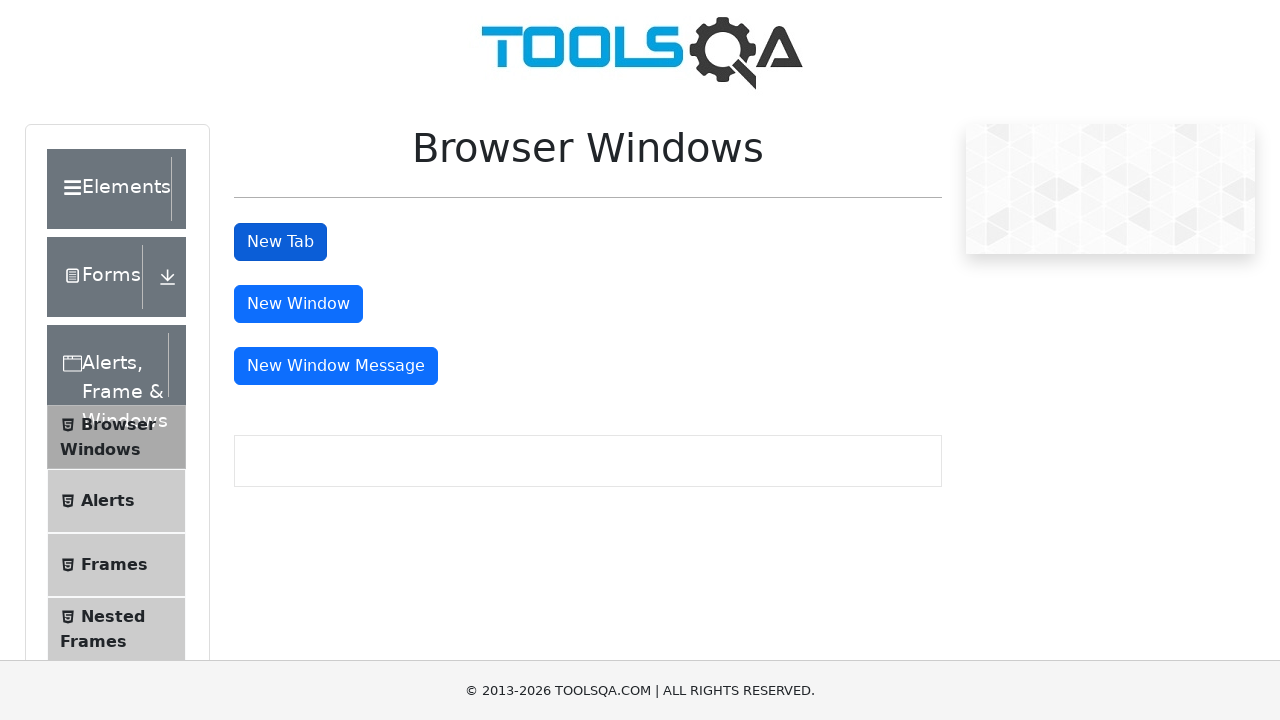

Switched to newly opened tab
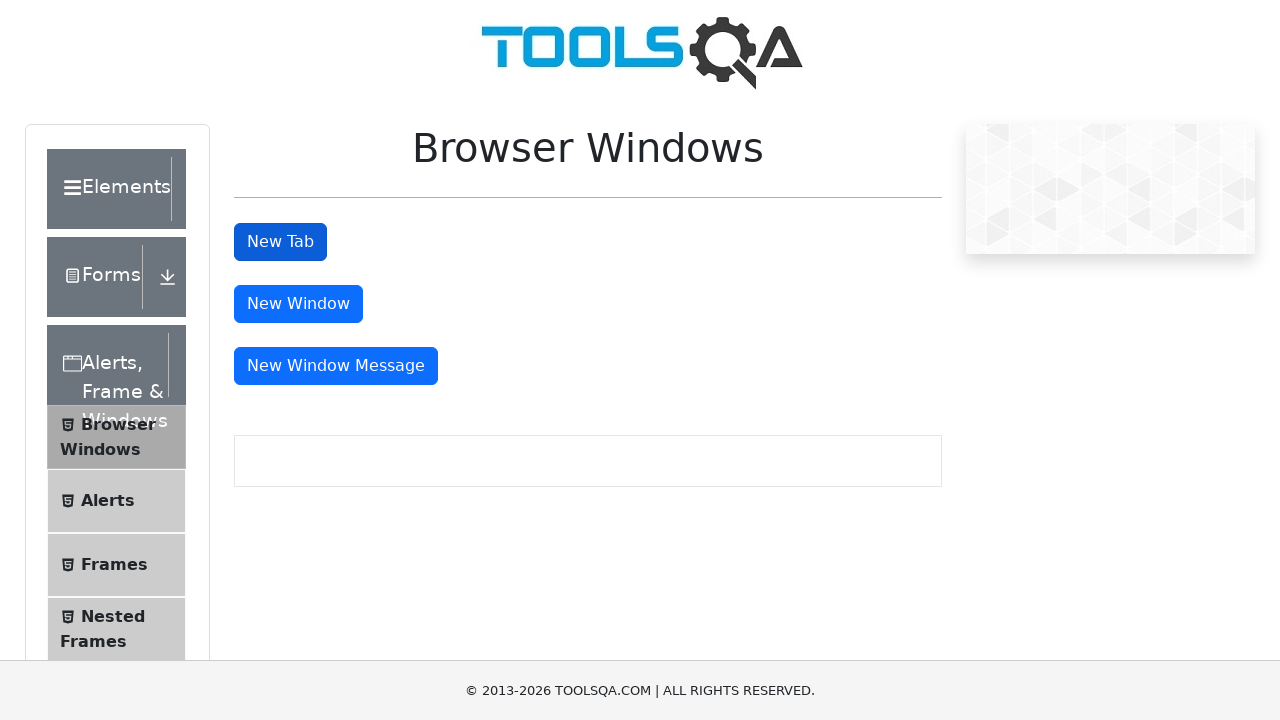

New tab content loaded - sample heading found
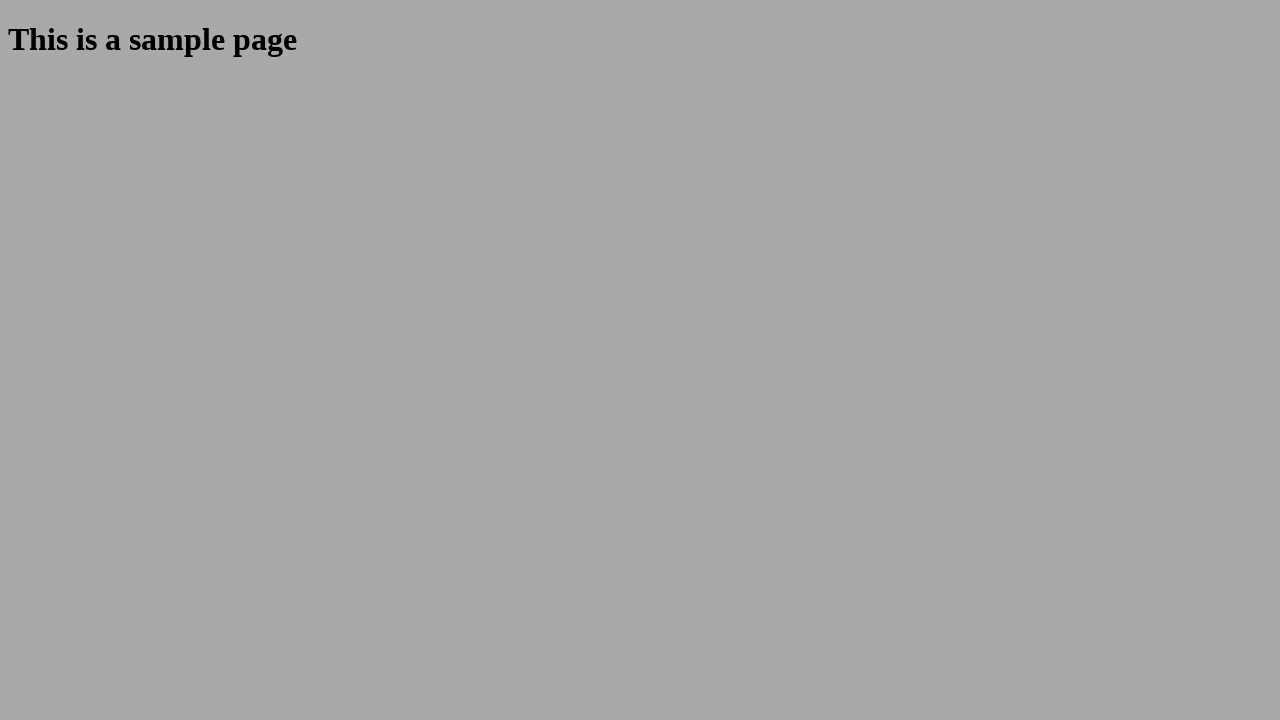

Closed the new tab
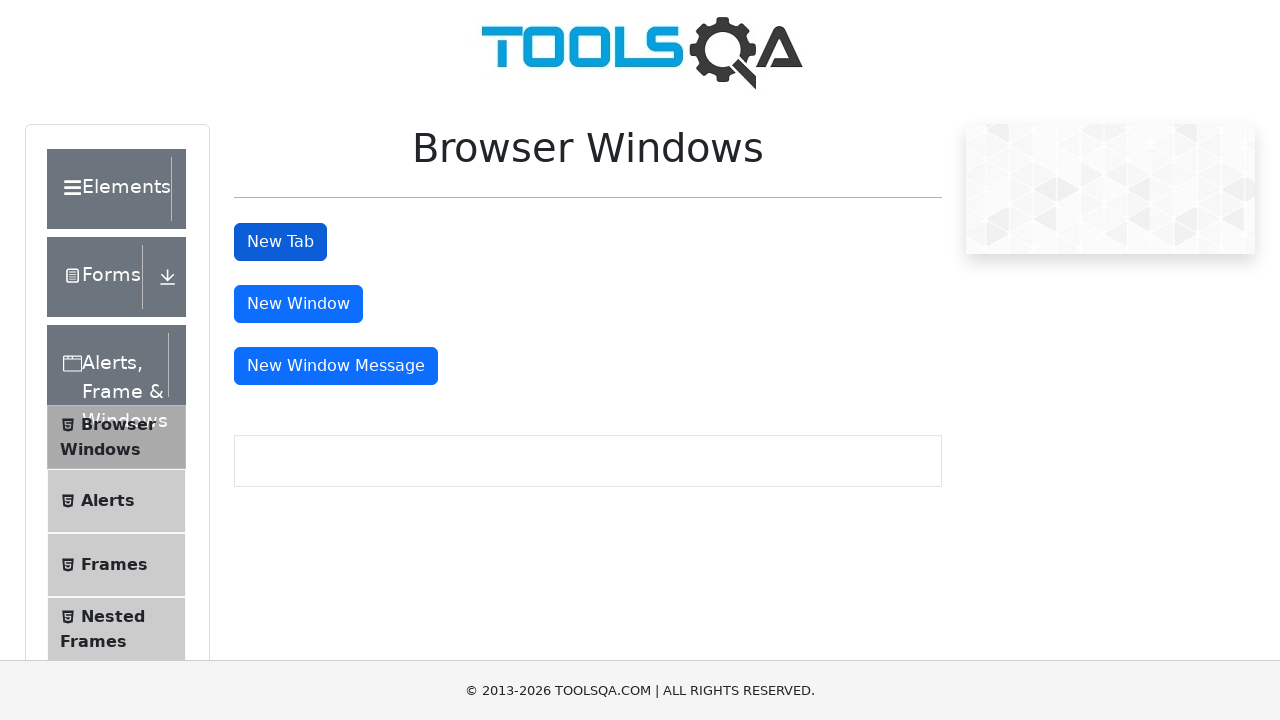

Clicked 'New Window' button to open a new window at (298, 304) on #windowButton
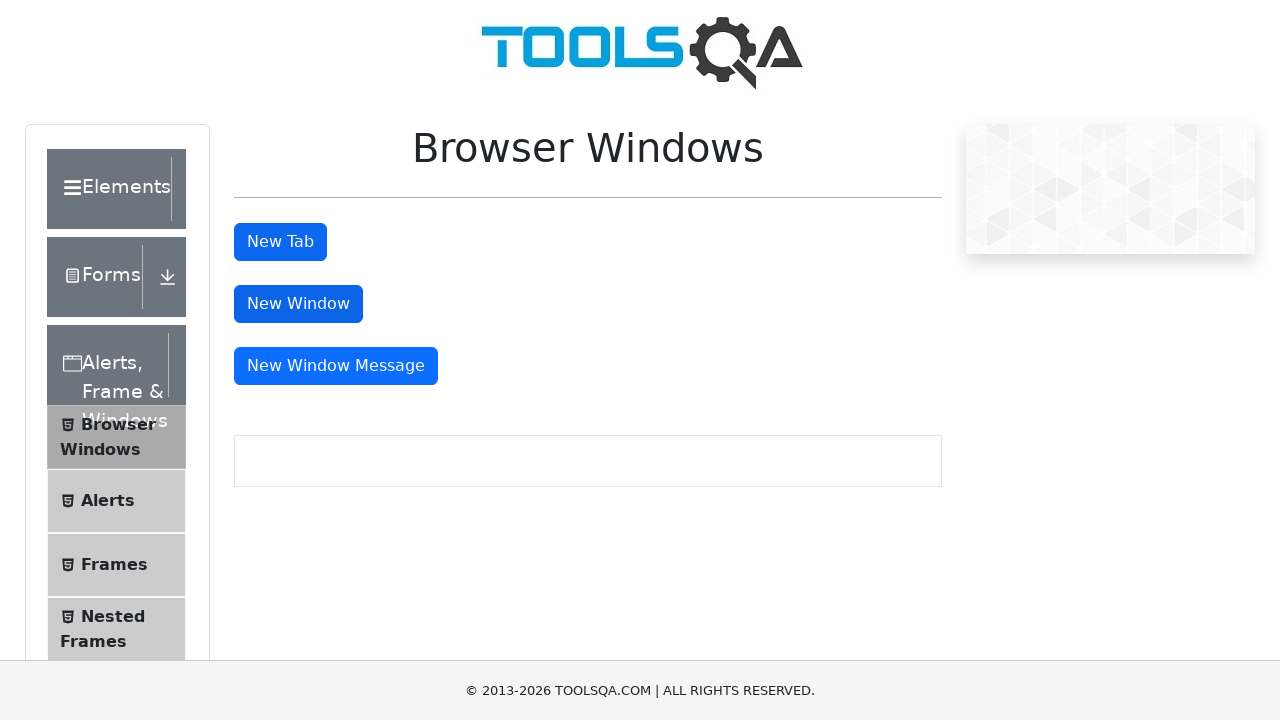

Retrieved all open pages/windows from context
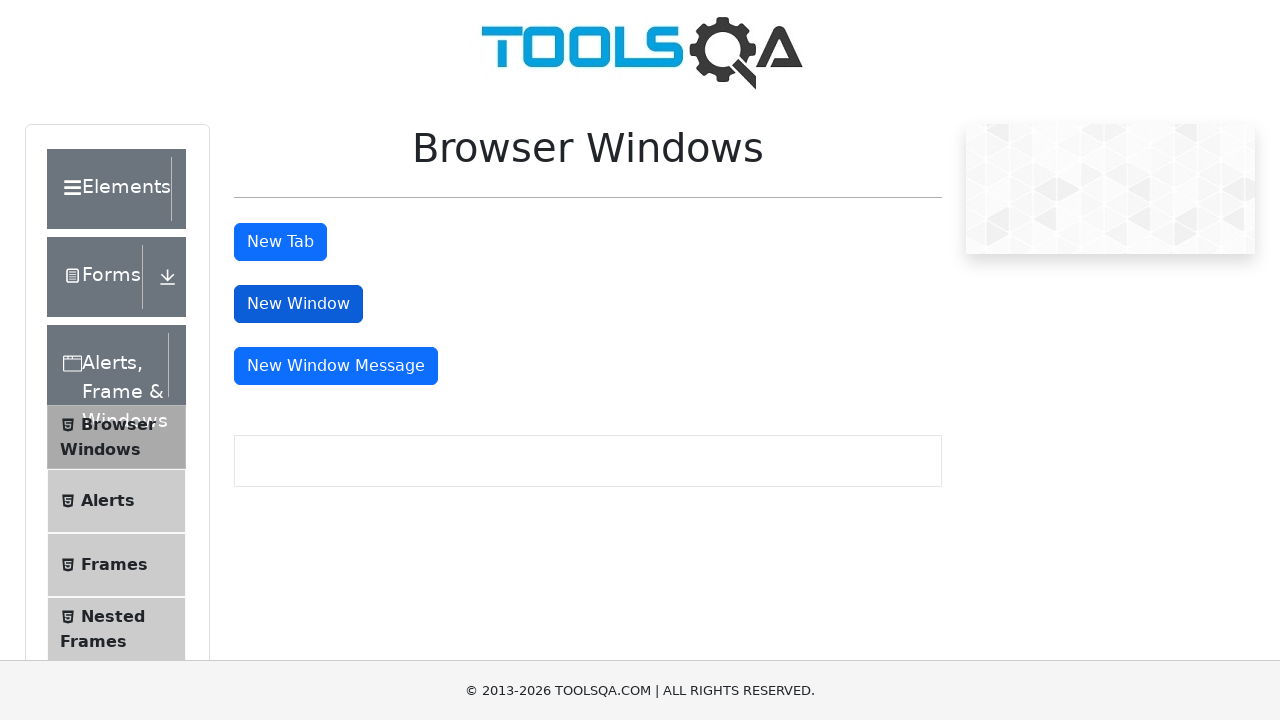

Switched to newly opened window
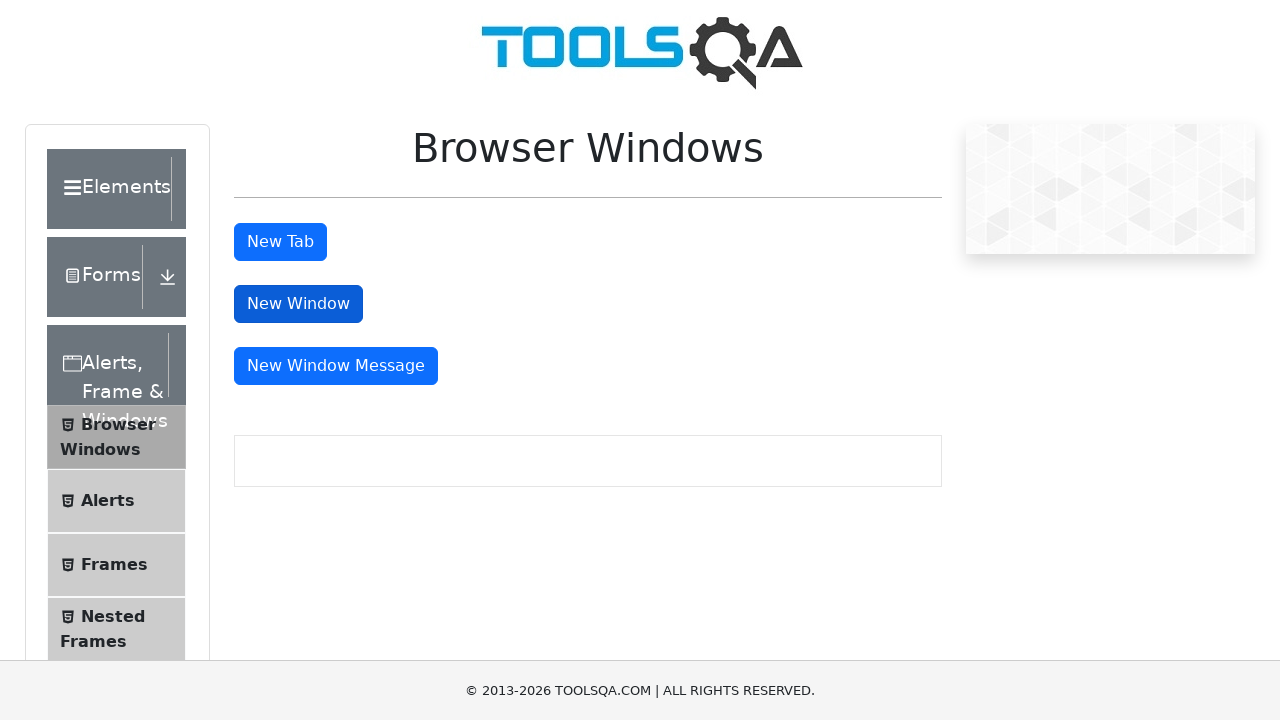

New window content loaded - sample heading found
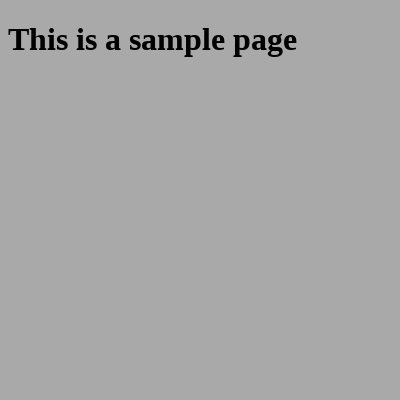

Closed the new window
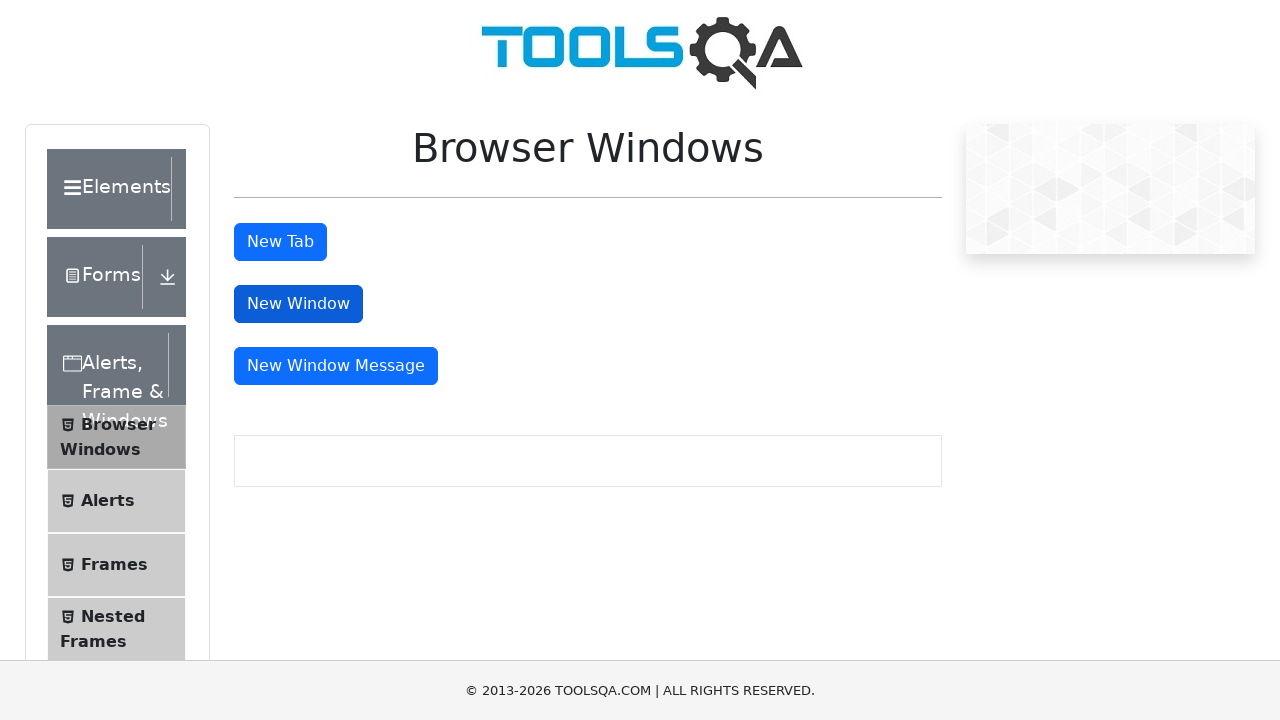

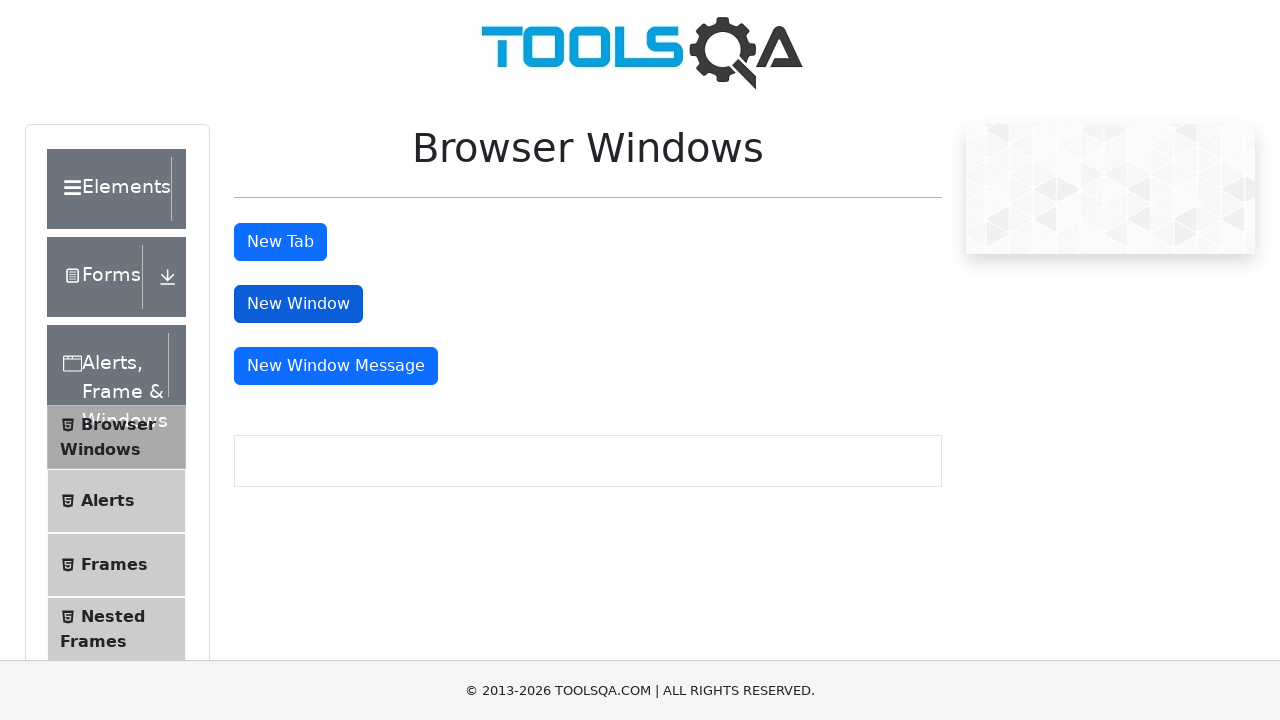